Tests the Call Us dropdown by verifying the phone number options are displayed correctly and are clickable, reopening the dropdown after each click.

Starting URL: https://www.inmotionhosting.com/

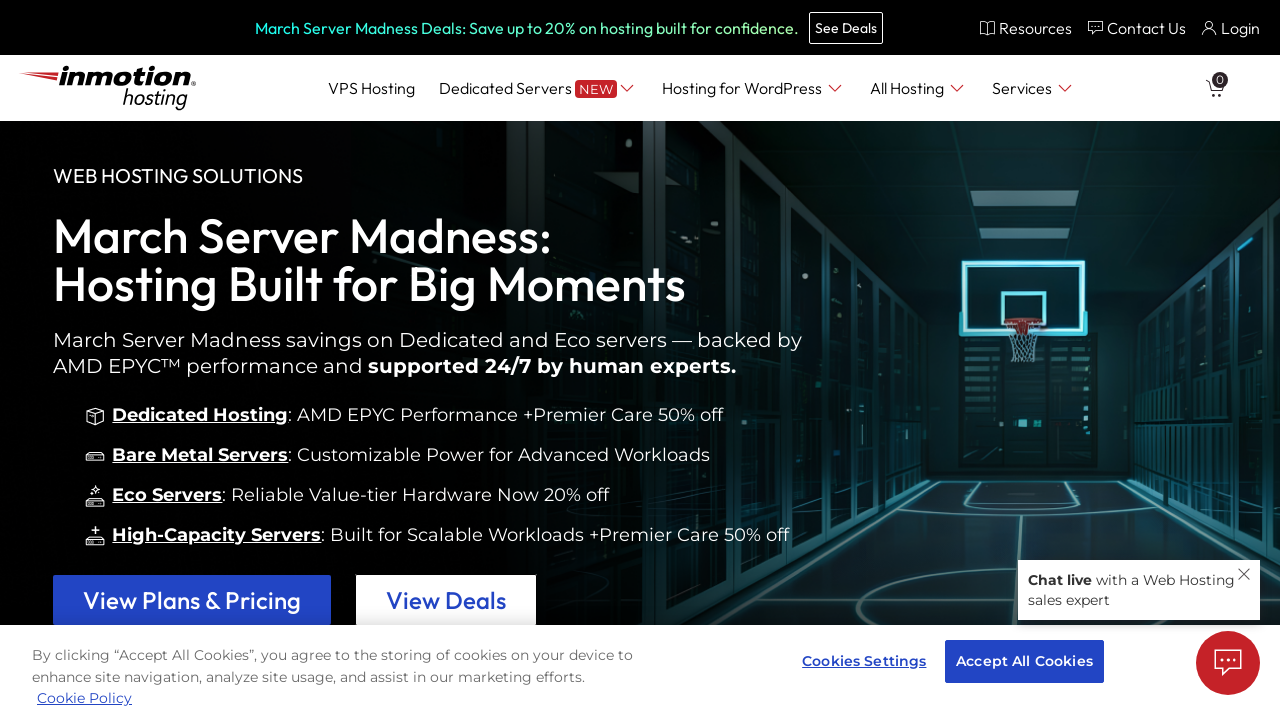

Clicked on Call Us dropdown button at (1136, 28) on a#phoneDropDown
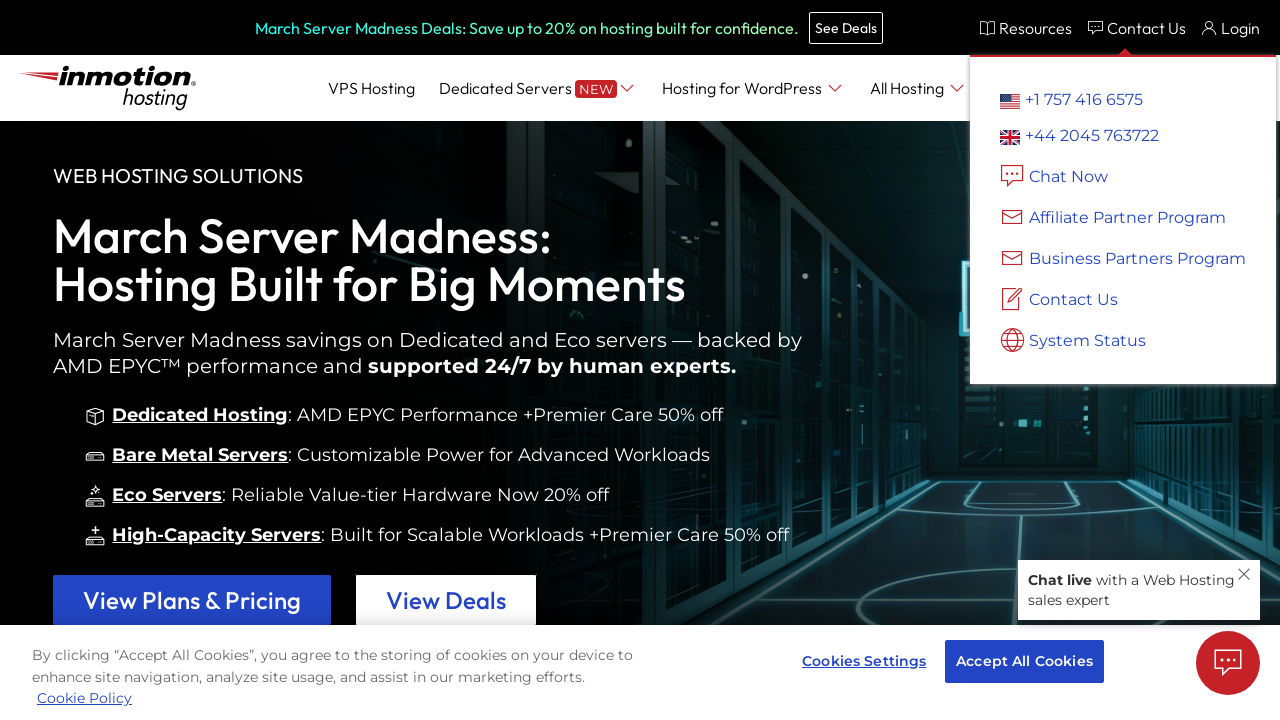

Dropdown menu with phone number options appeared
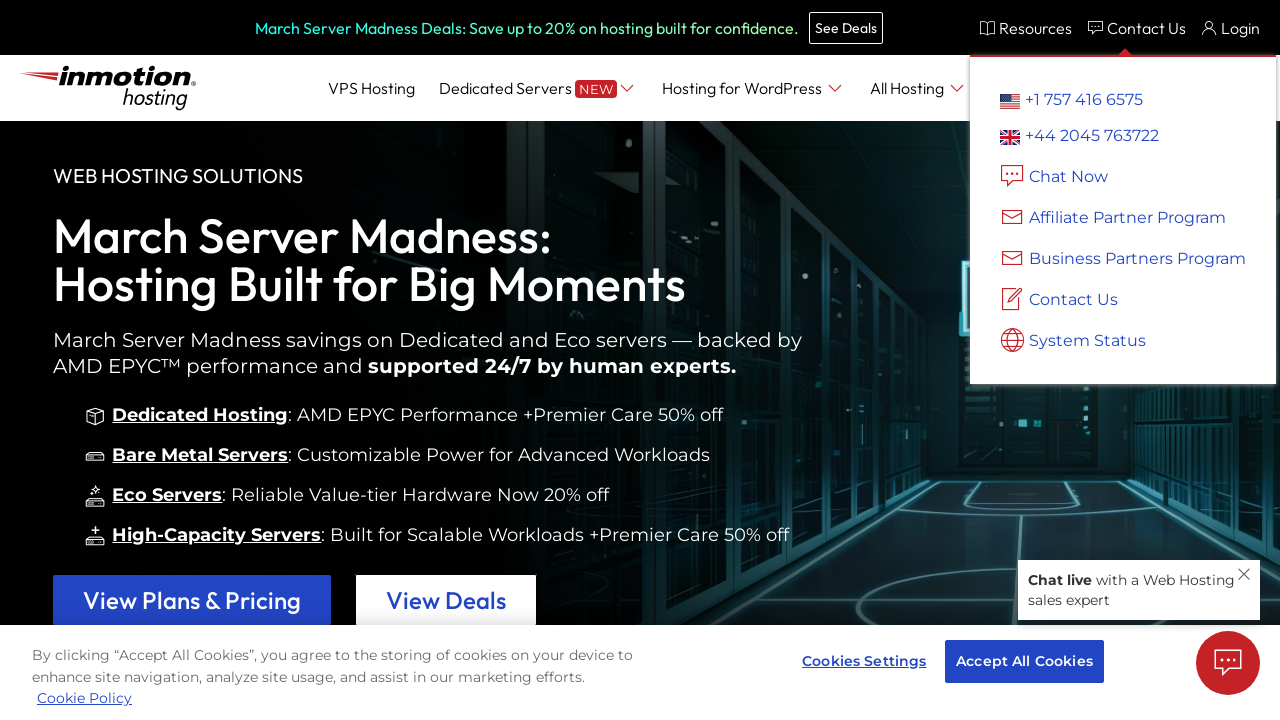

Located phone options in dropdown menu
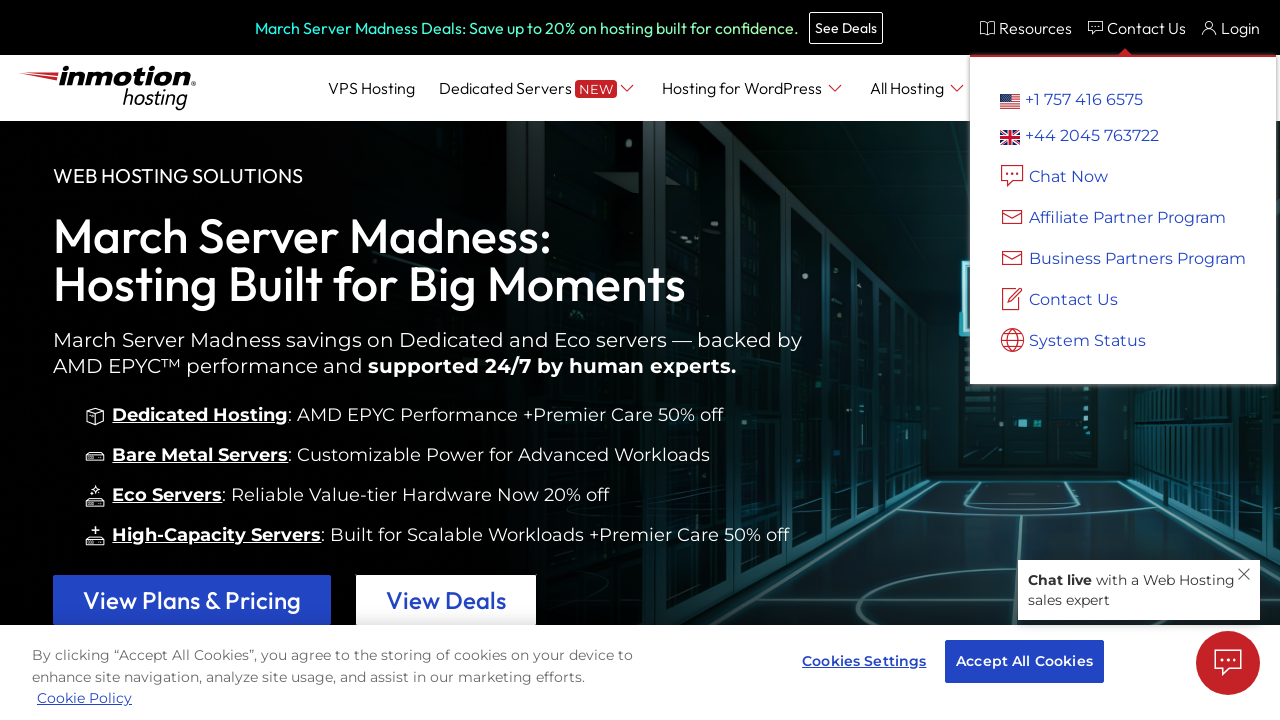

Clicked first phone number option in dropdown at (1123, 220) on div.dropdown-menu.phone-numbers-submenu.show >> nth=0
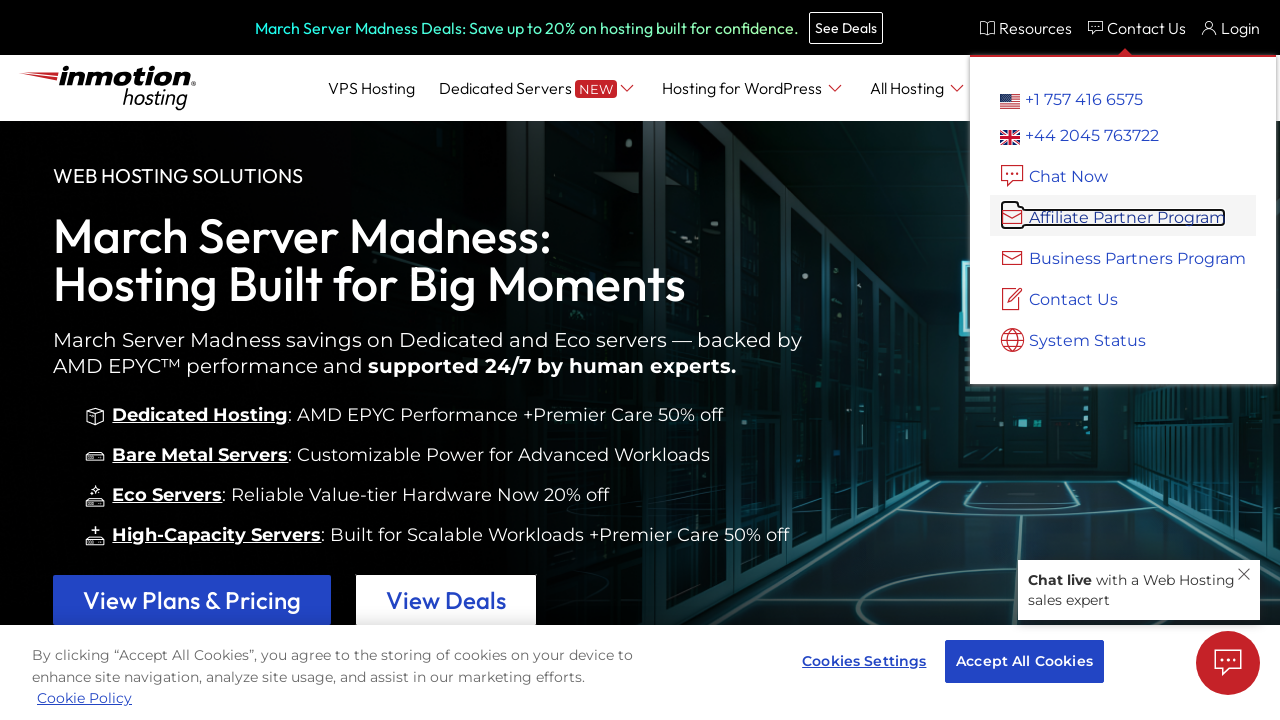

Reopened Call Us dropdown after clicking first option at (1136, 28) on a#phoneDropDown
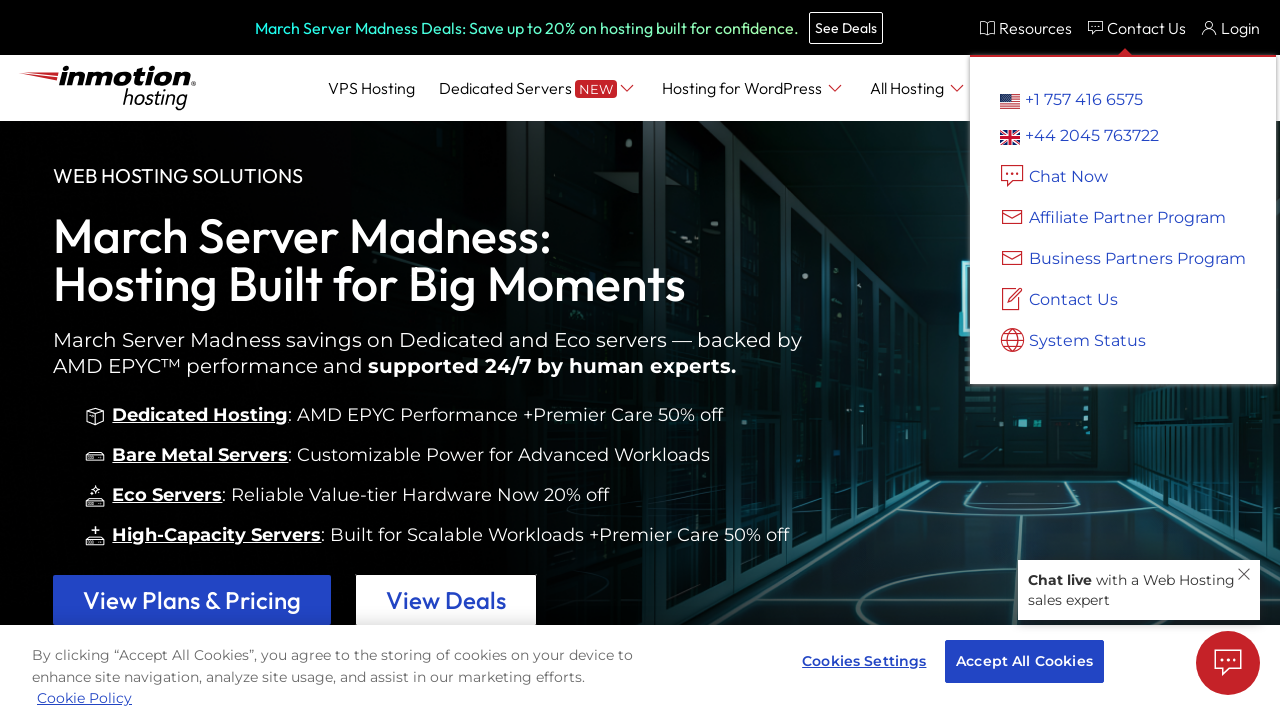

Dropdown menu reappeared with phone number options
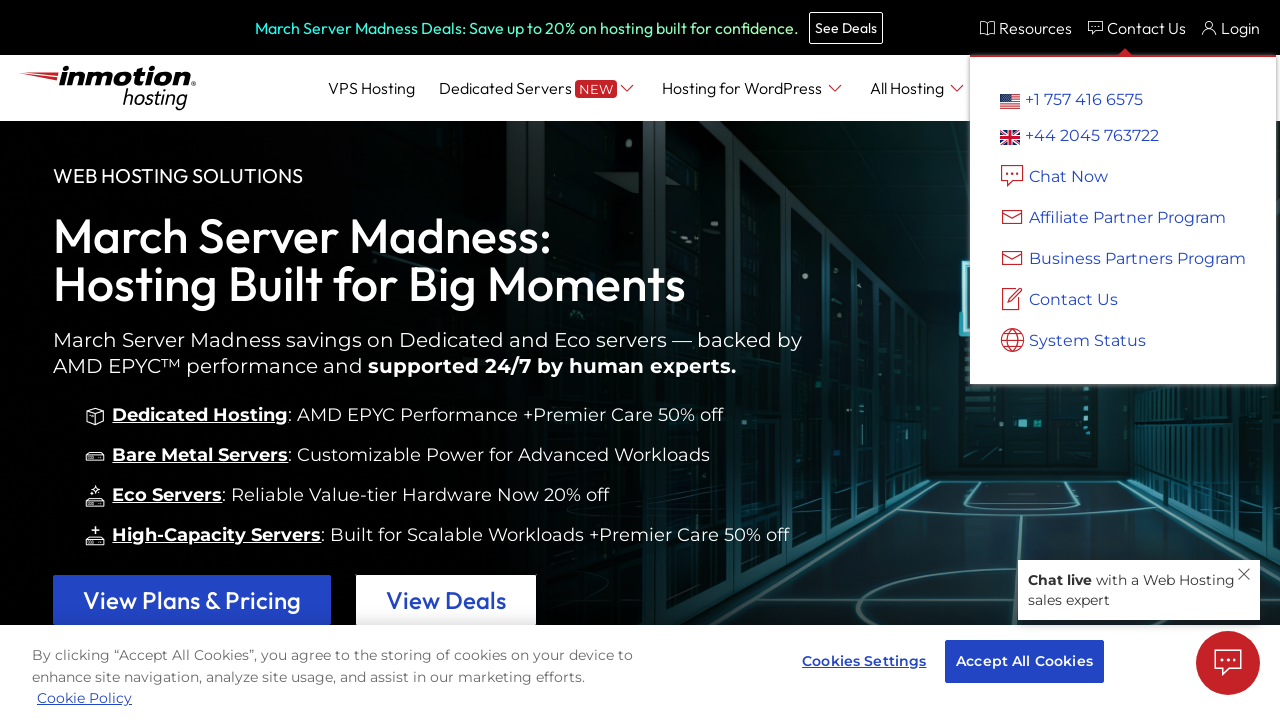

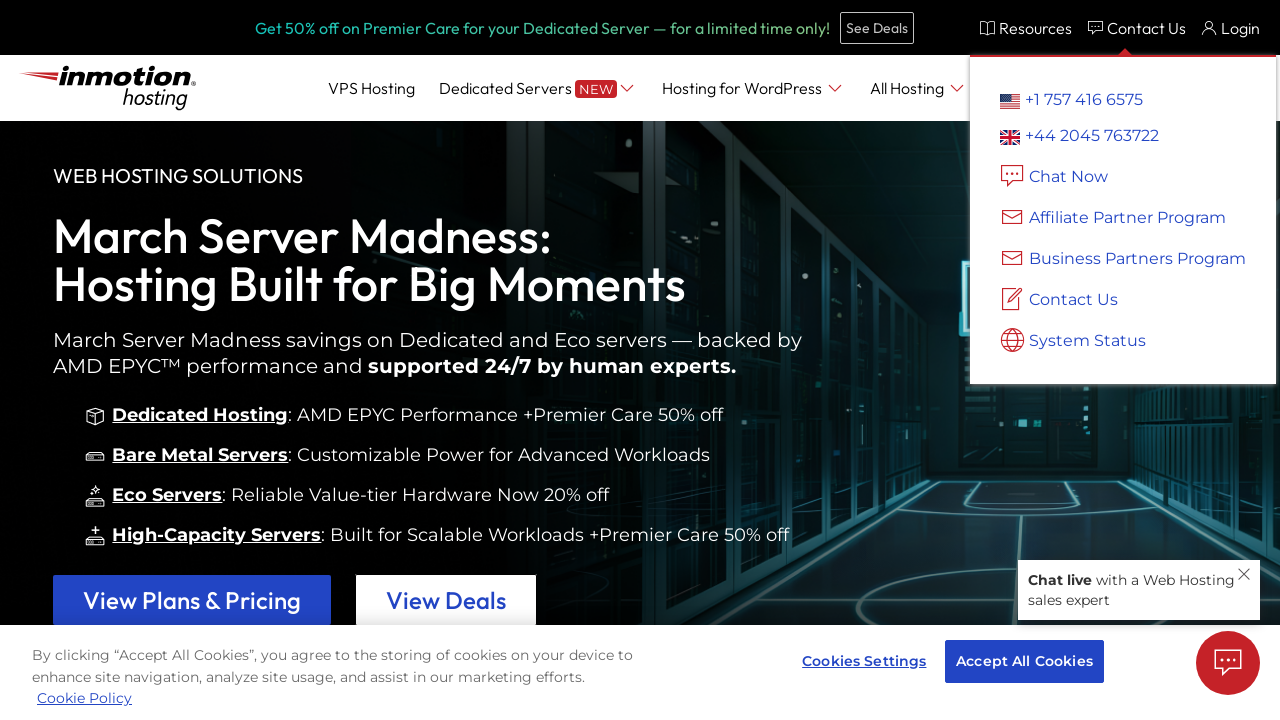